Tests iframe handling by switching between single and nested iframes, filling text fields within them, and navigating to a different page

Starting URL: https://demo.automationtesting.in/Frames.html

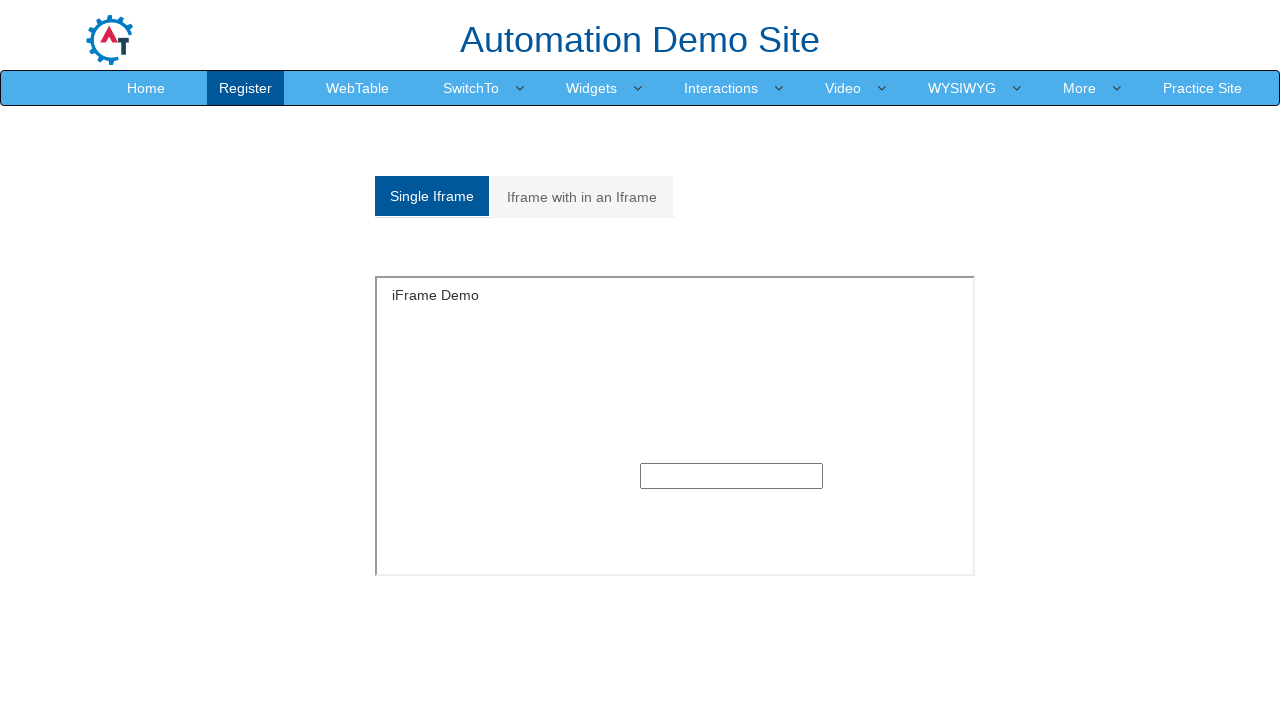

Located first iframe on the page
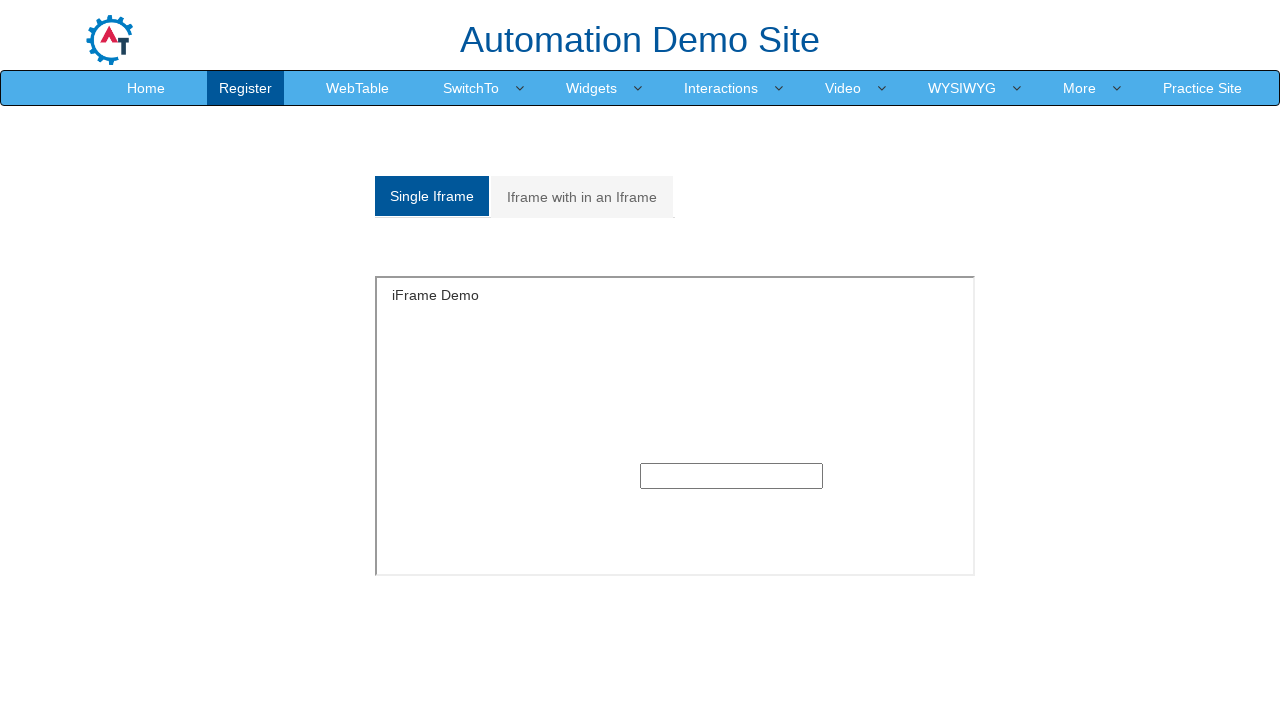

Filled text field in first iframe with 'sathya' on iframe >> nth=0 >> internal:control=enter-frame >> xpath=//input[@type='text']
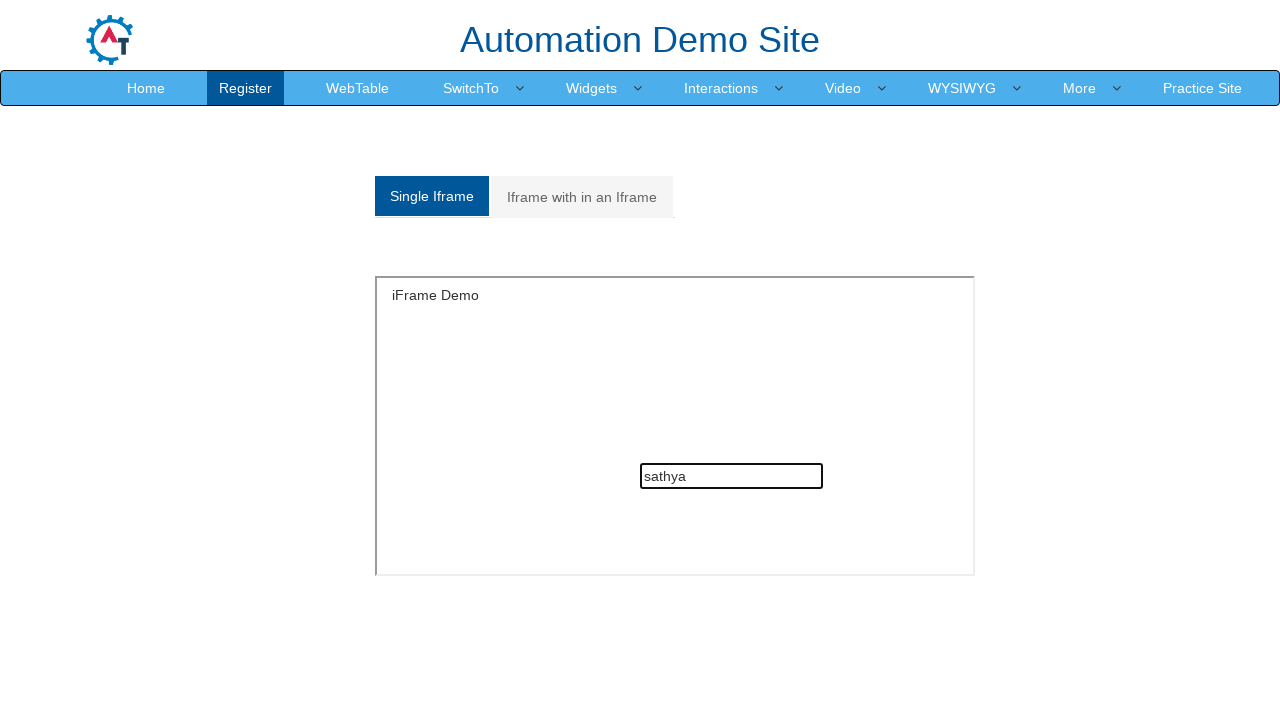

Clicked on 'Iframe with in an Iframe' tab at (582, 197) on xpath=//a[text()='Iframe with in an Iframe']
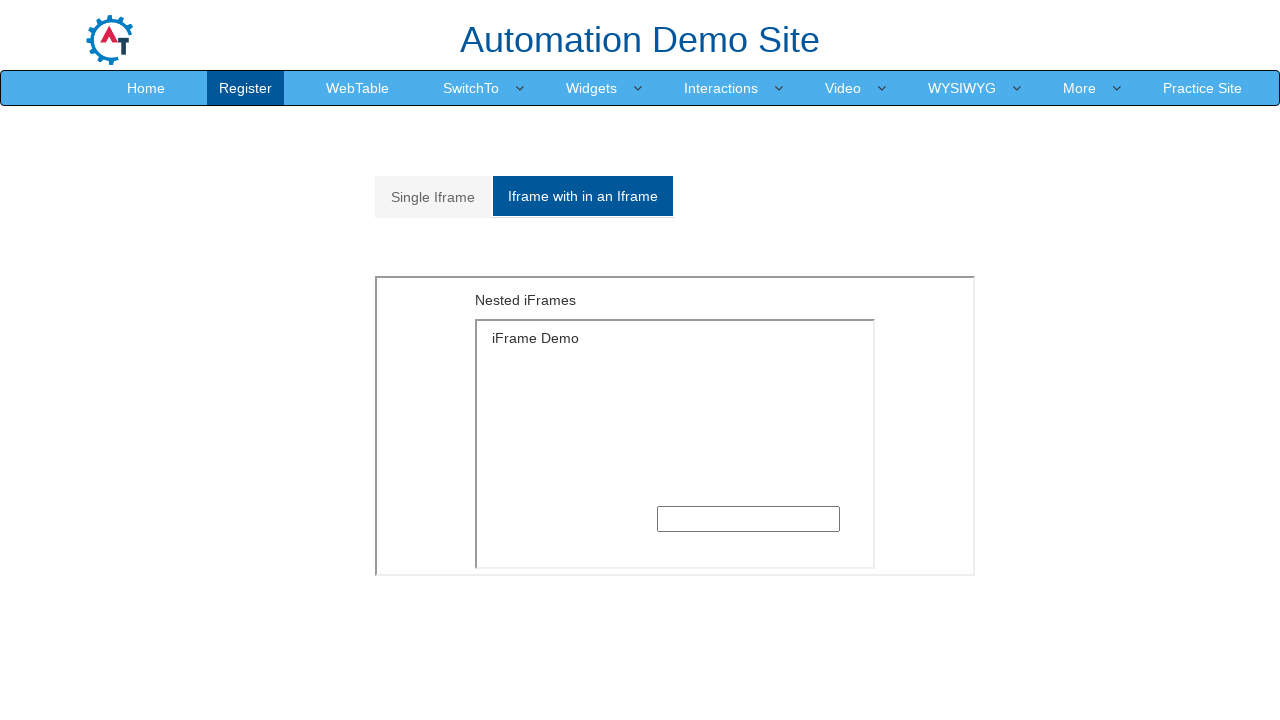

Located outer iframe with MultipleFrames.html
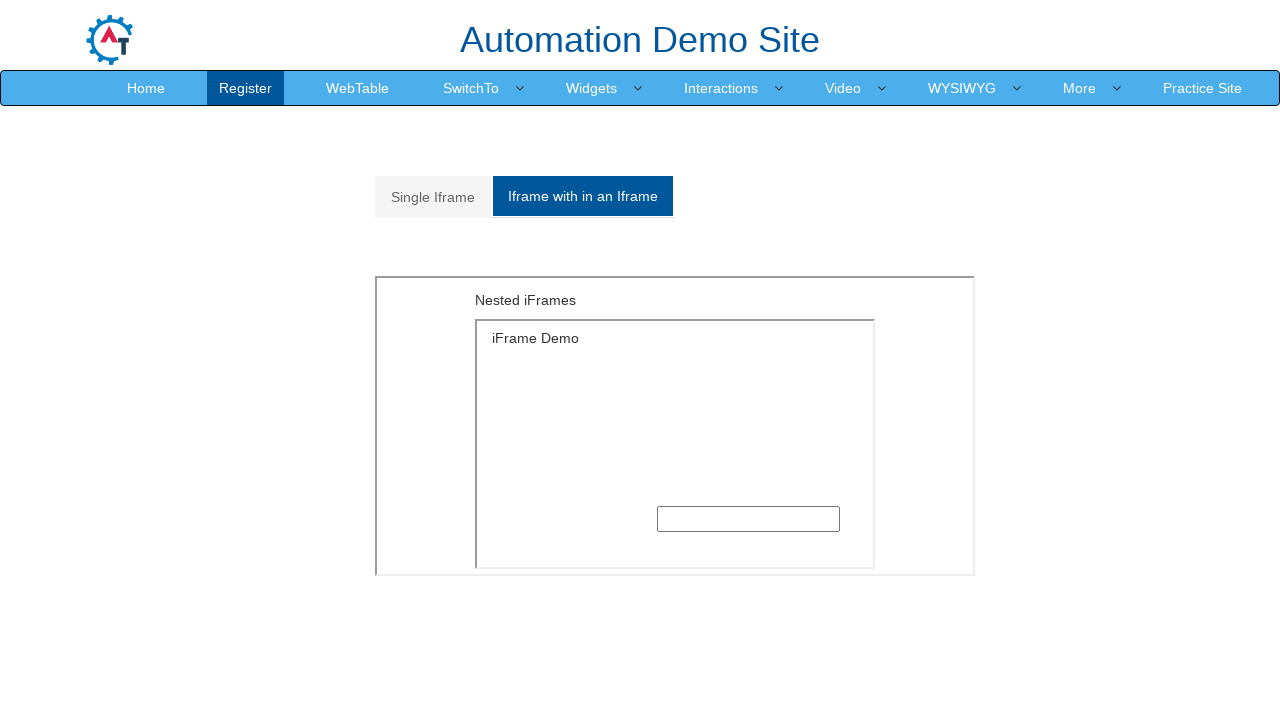

Located inner/nested iframe
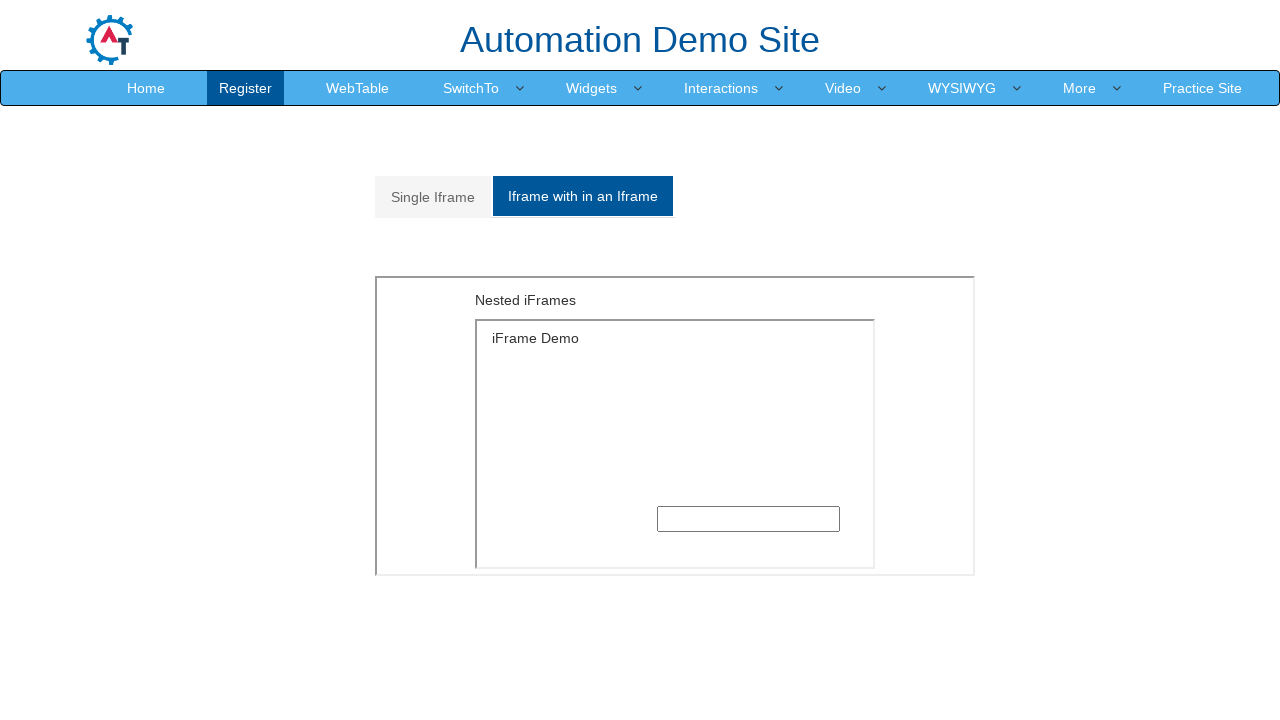

Filled text field in nested iframe with 'sathya' on xpath=//iframe[@src='MultipleFrames.html'] >> internal:control=enter-frame >> xp
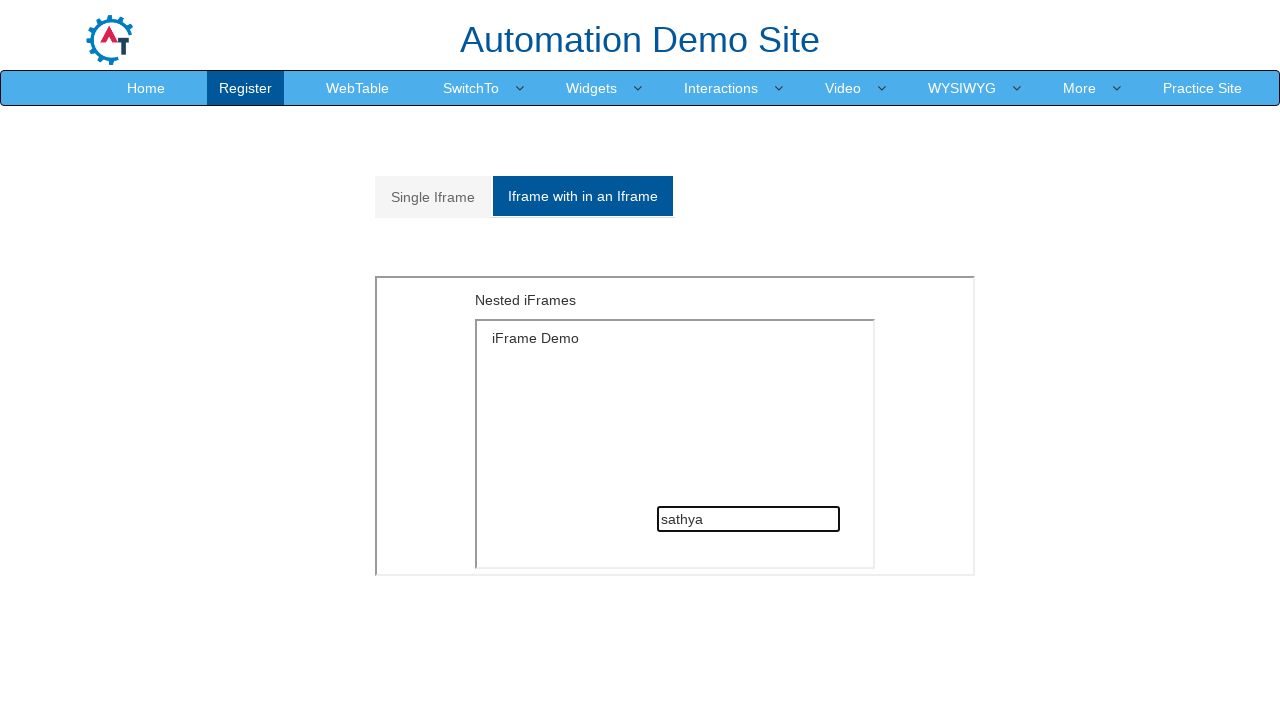

Clicked on WebTable link to navigate to another page at (358, 88) on xpath=//a[@href='WebTable.html']
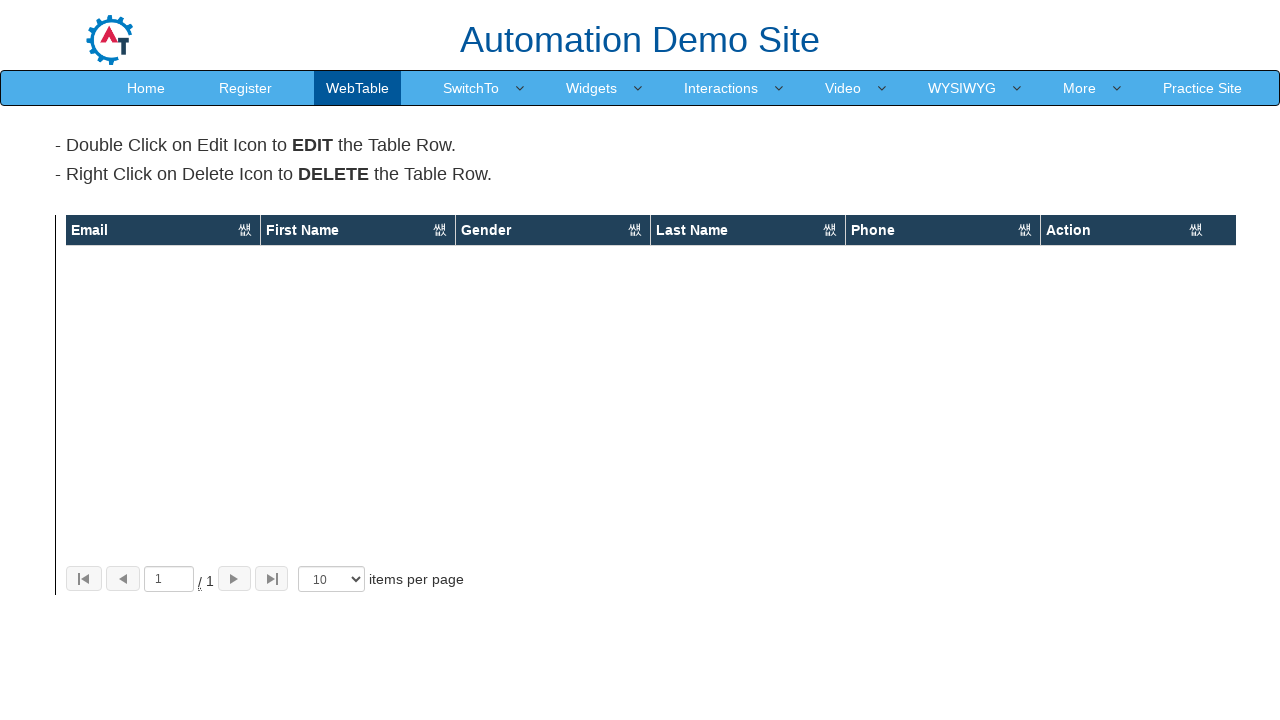

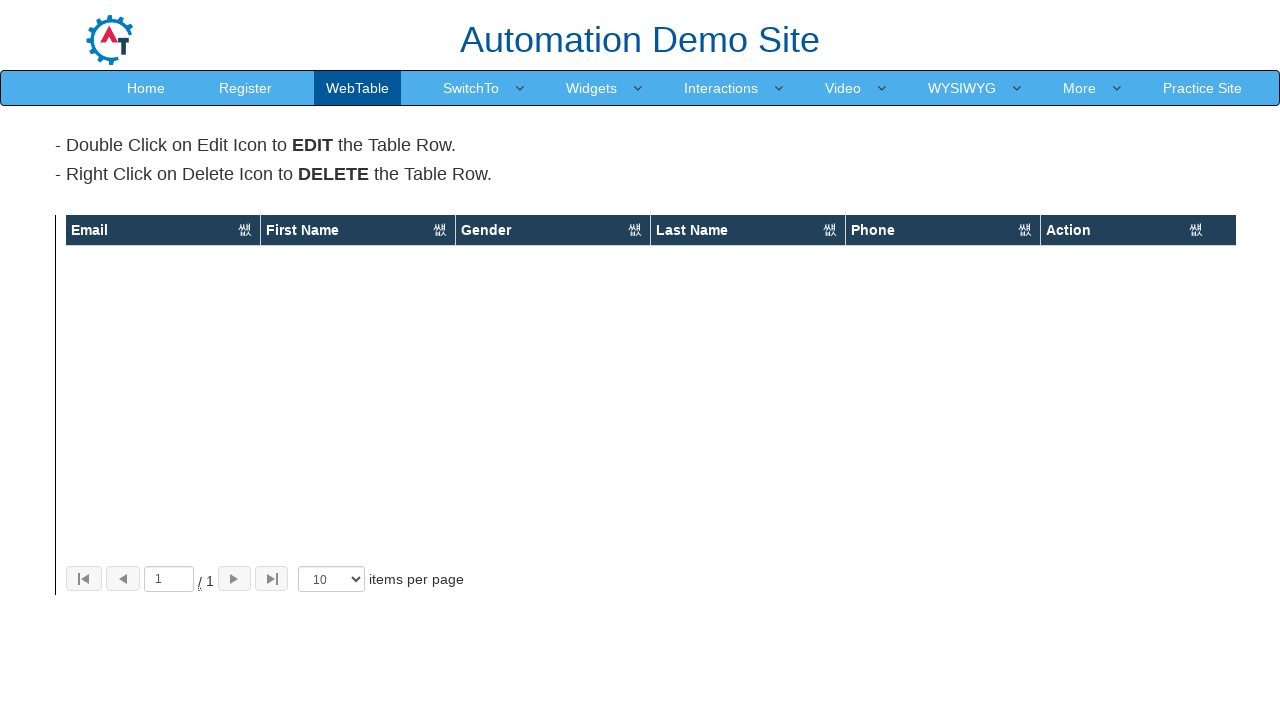